Tests handling of confirmation alert dialog by clicking a button to trigger the alert and accepting it

Starting URL: https://demoqa.com/alerts

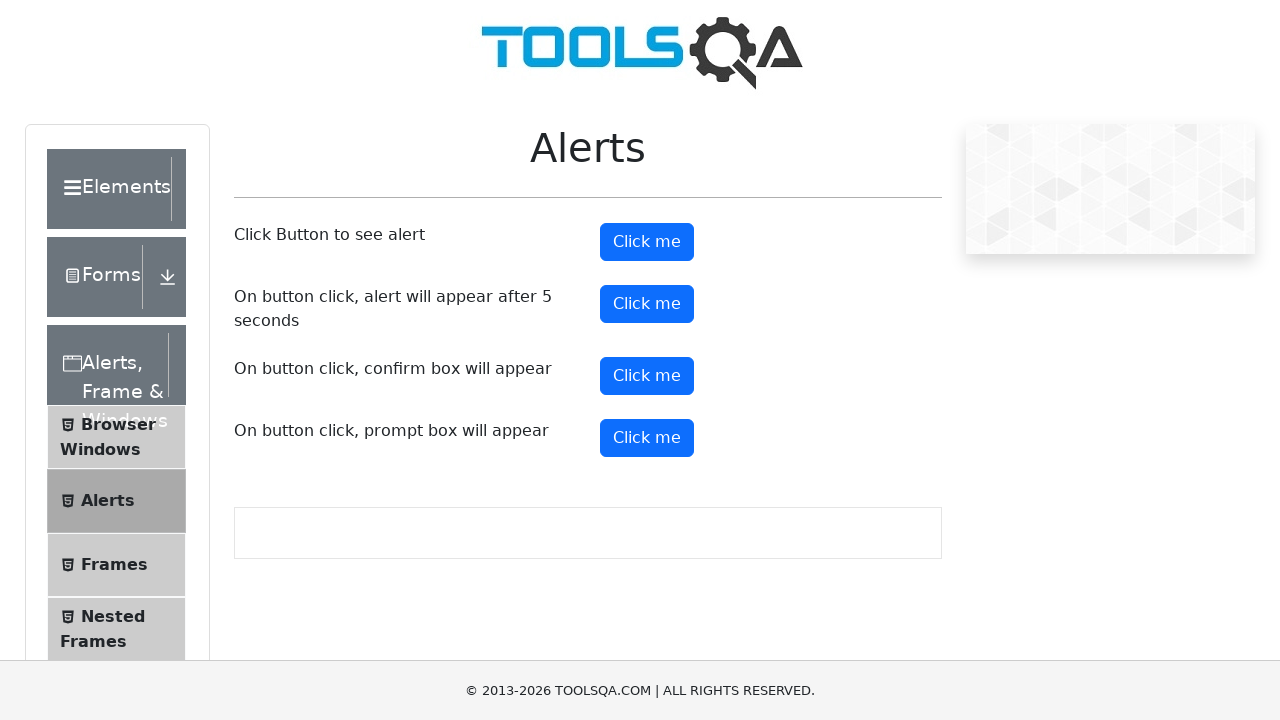

Clicked confirm button to trigger confirmation alert at (647, 376) on button#confirmButton
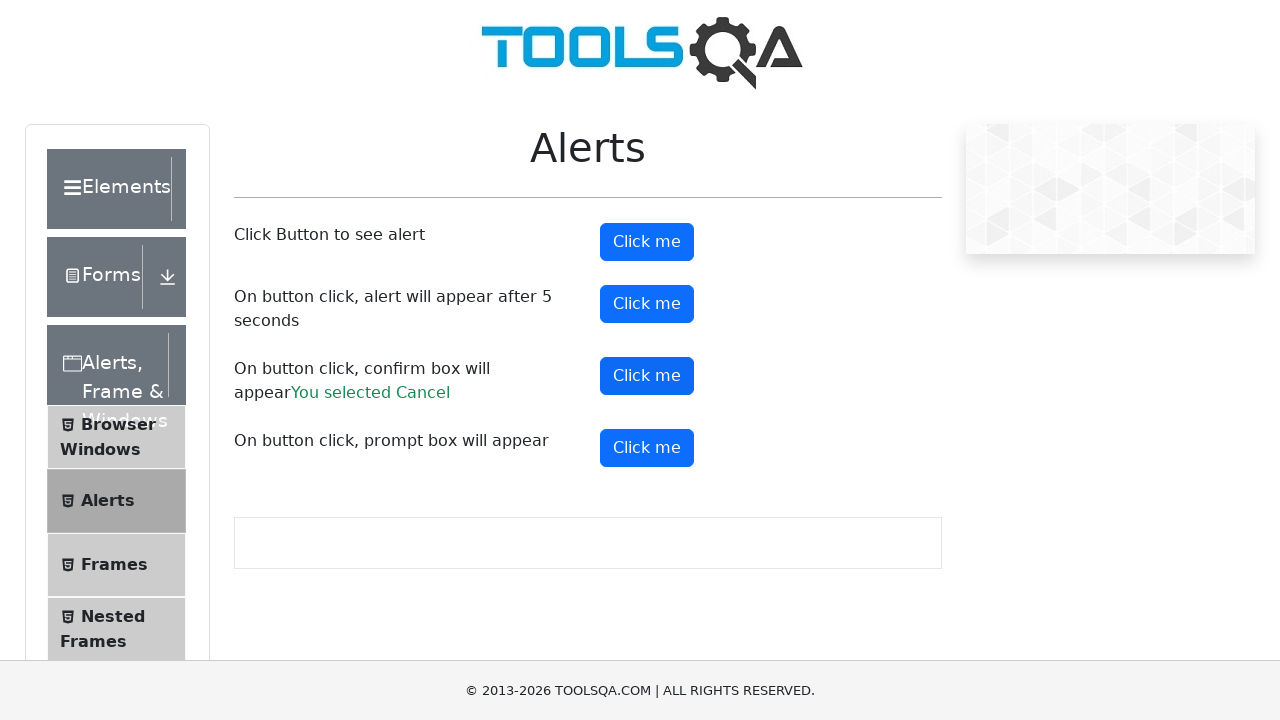

Set up dialog handler to accept confirmation alert
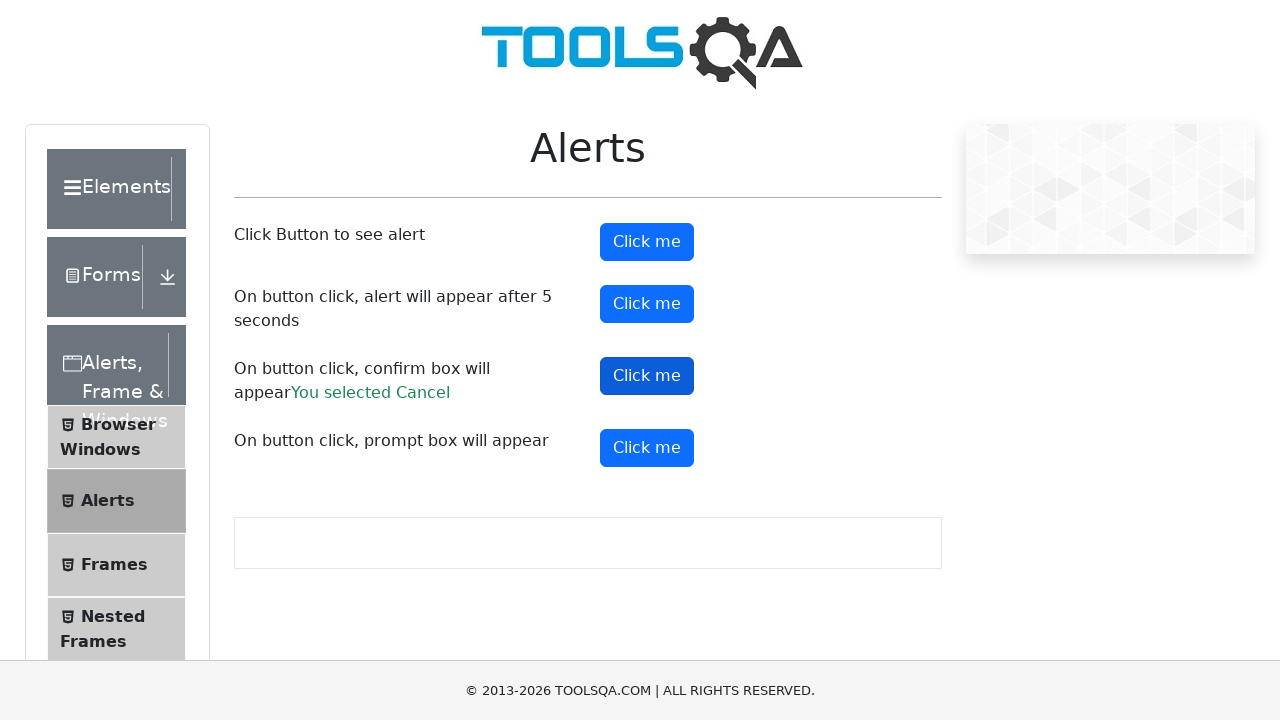

Clicked confirm button to trigger and accept the confirmation alert at (647, 376) on button#confirmButton
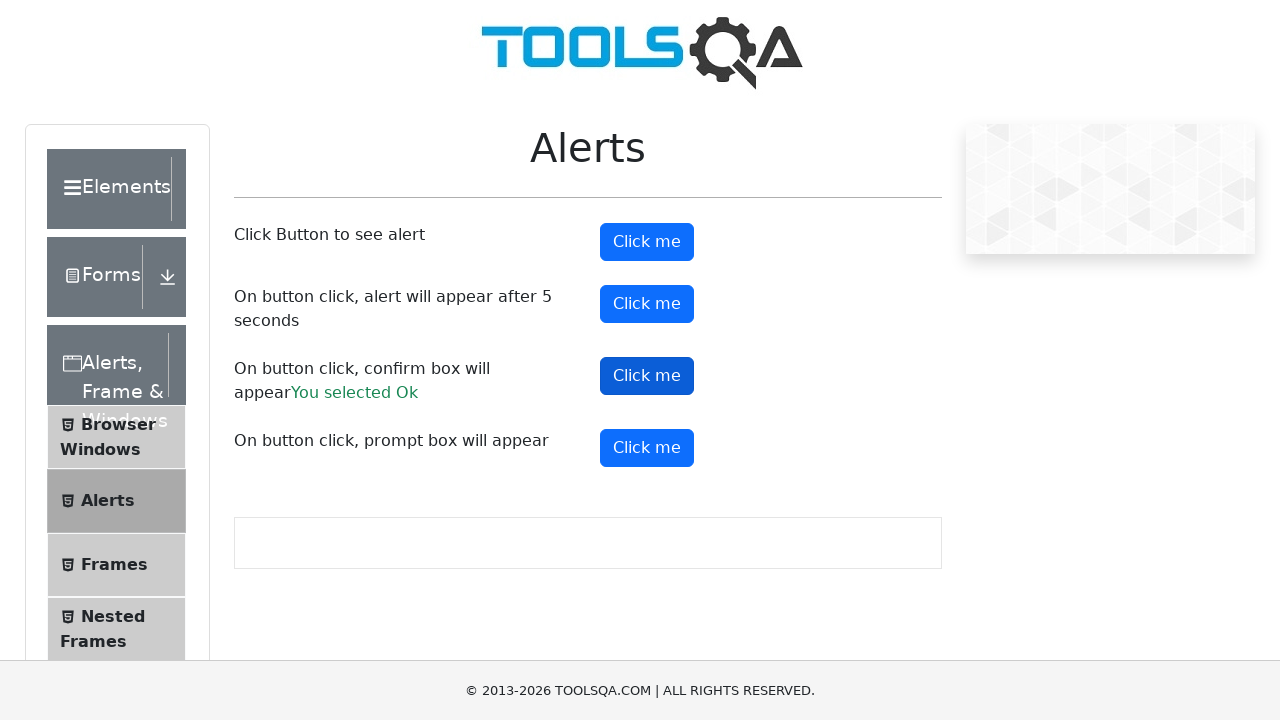

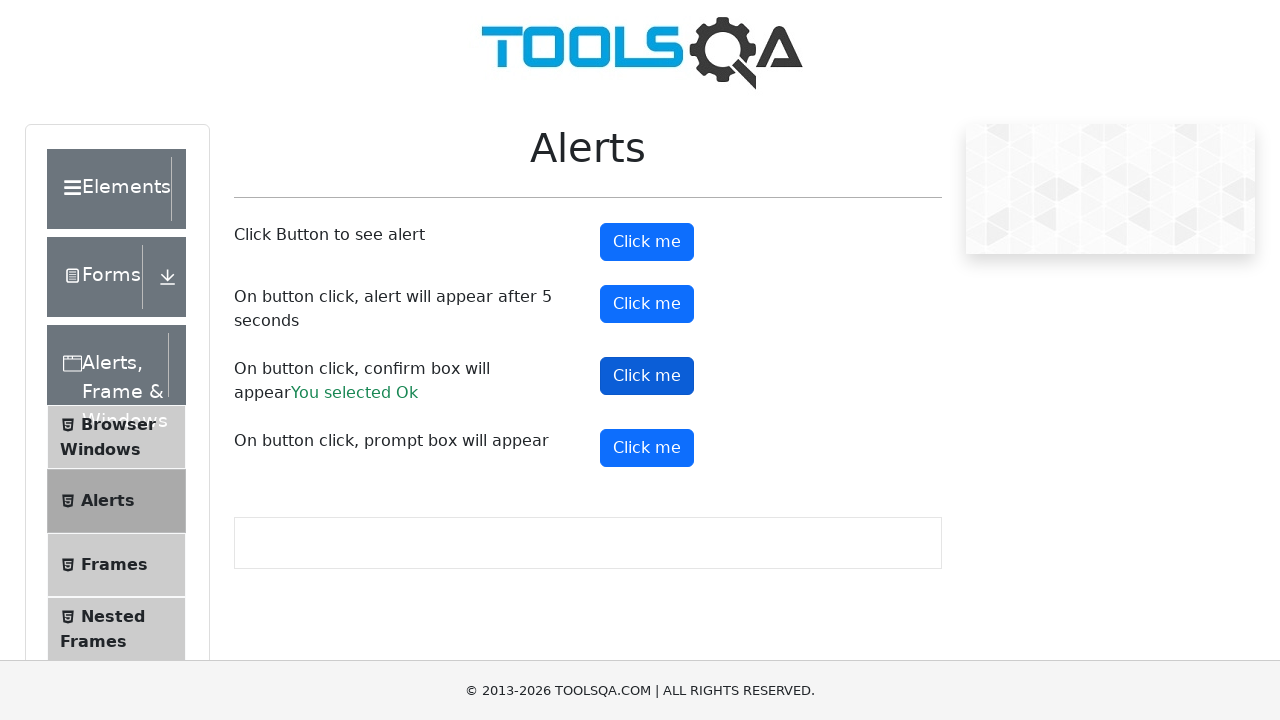